Tests radio button selection by finding all language radio buttons and selecting the Ruby option

Starting URL: http://seleniumpractise.blogspot.com/2016/08/how-to-automate-radio-button-in.html

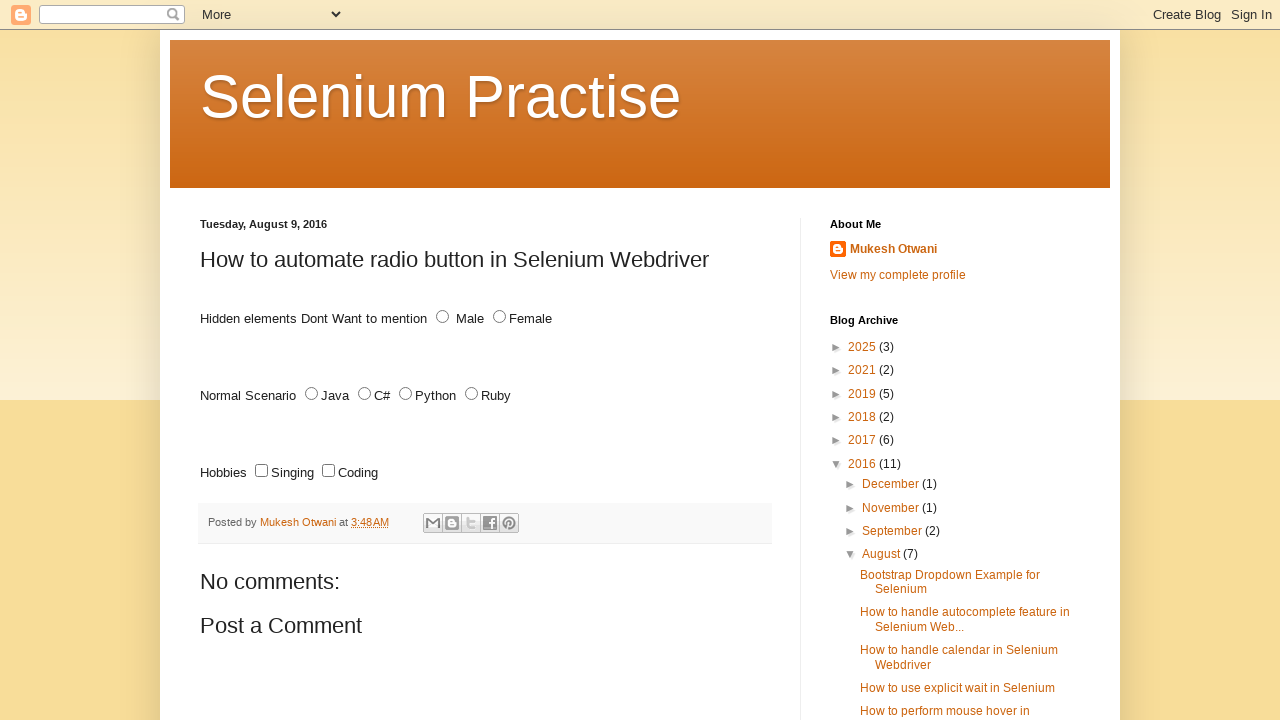

Found all language radio buttons with name='lang'
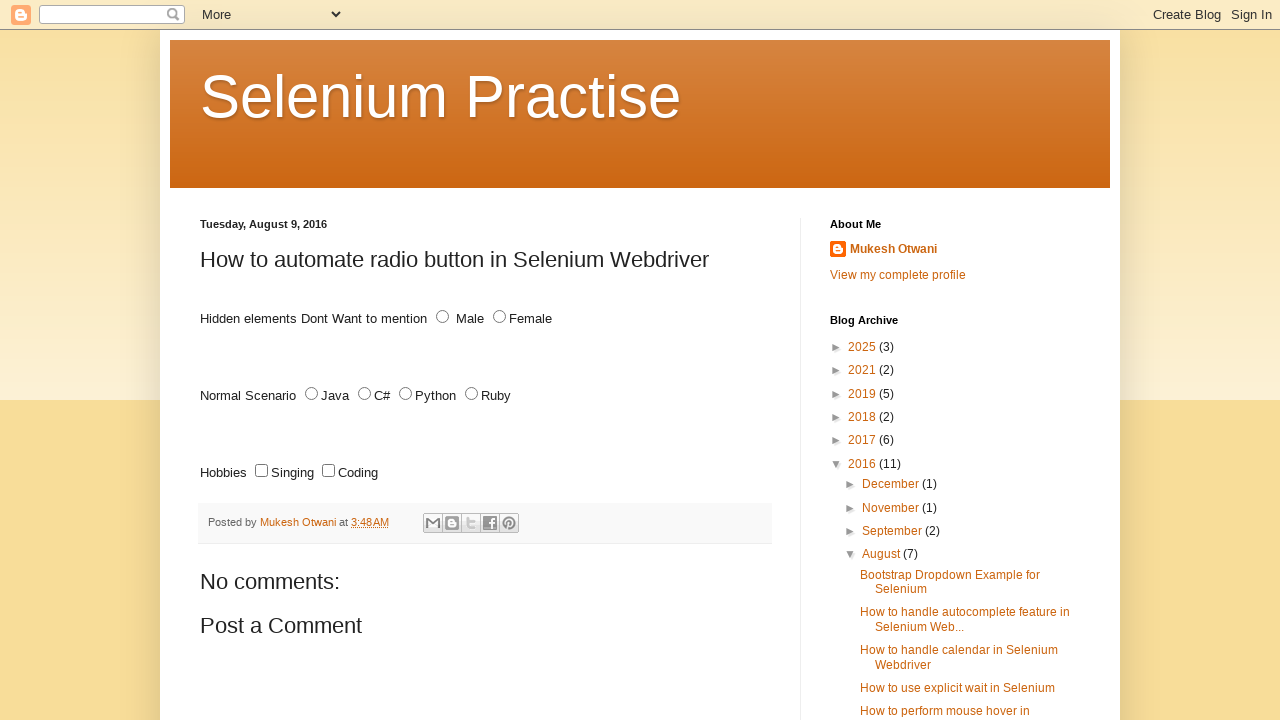

Selected Ruby radio button option at (472, 394) on input[type='radio'][name='lang'] >> nth=3
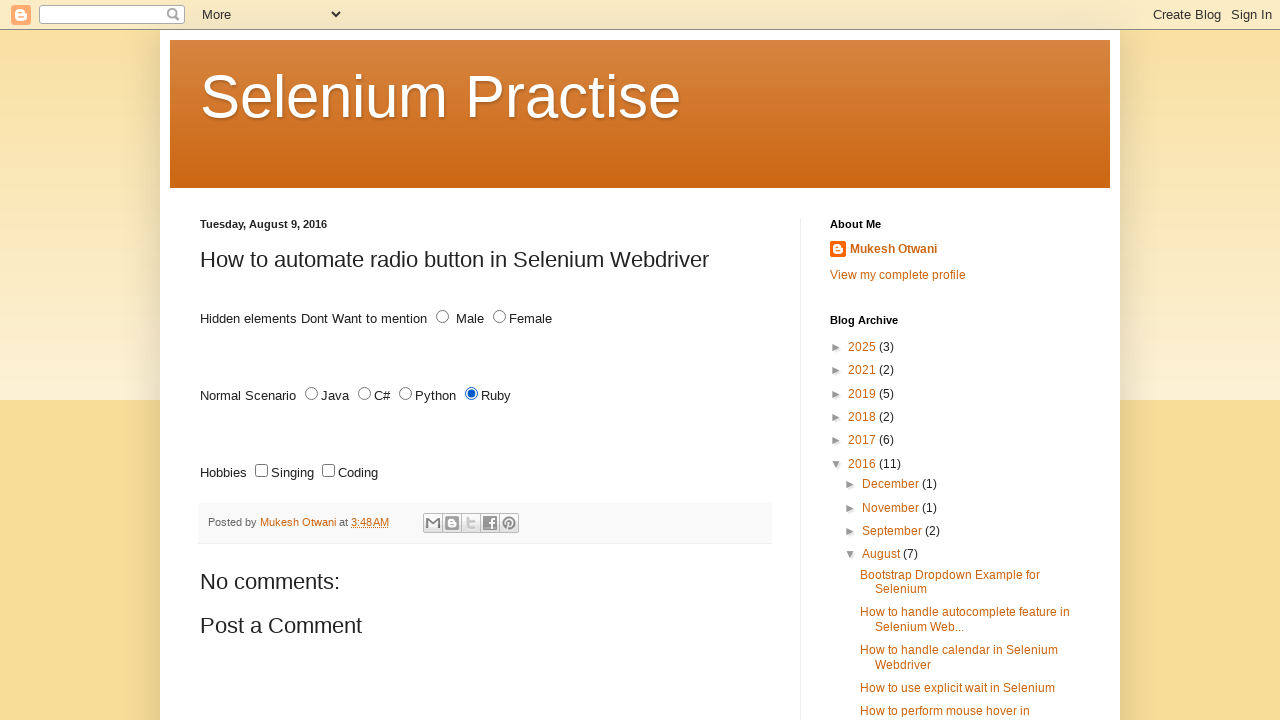

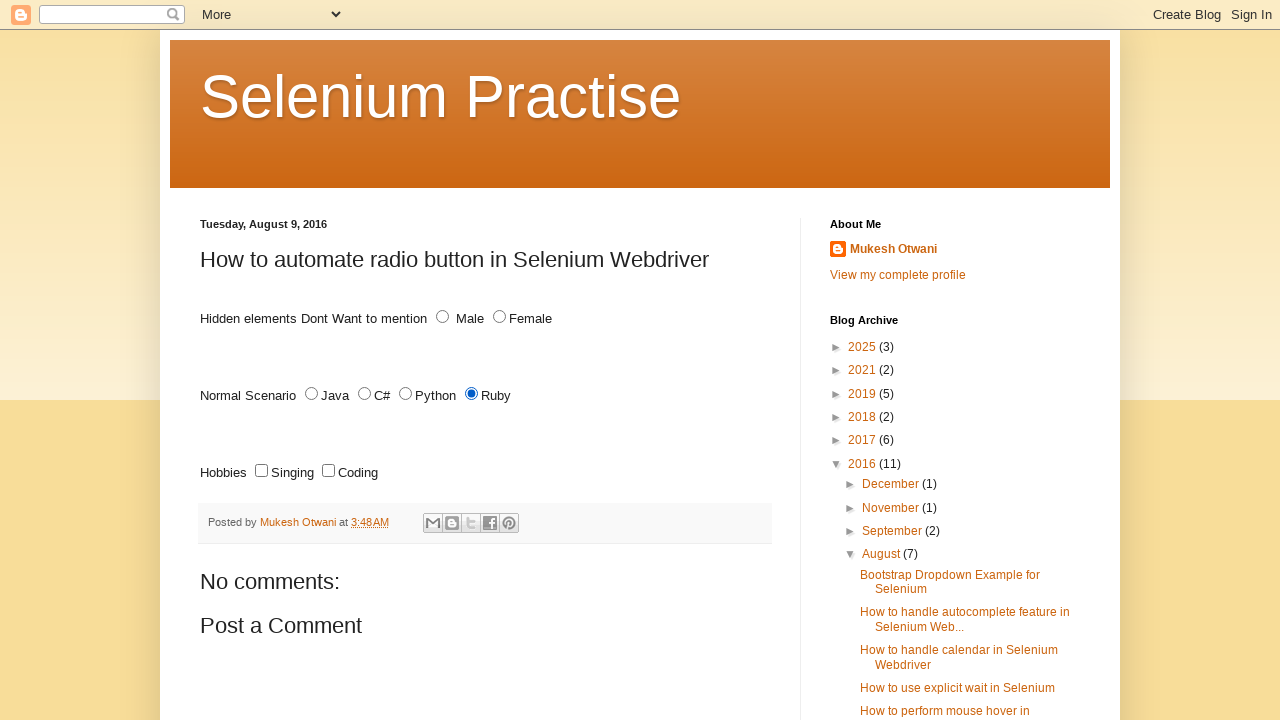